Tests navigation to the Test Cases page by clicking the Test Cases link and verifying the page loads correctly

Starting URL: https://automationexercise.com

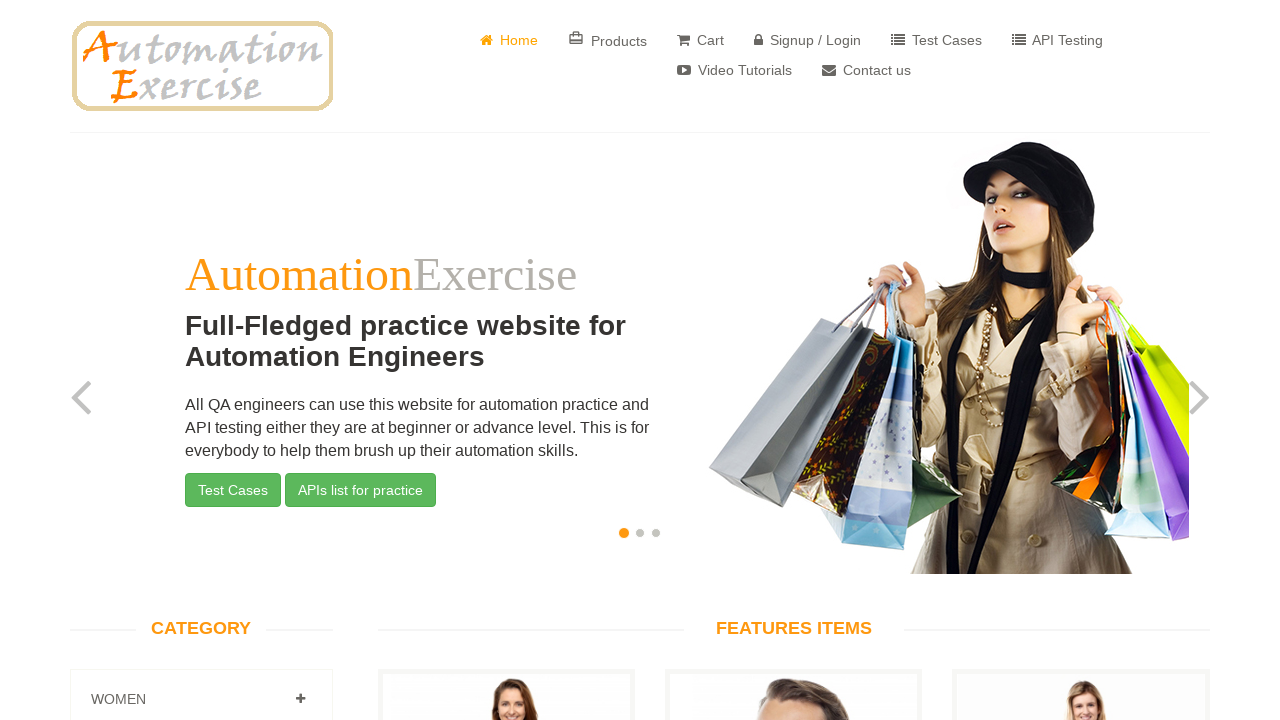

Clicked on Test Cases link at (936, 40) on text=Test Cases
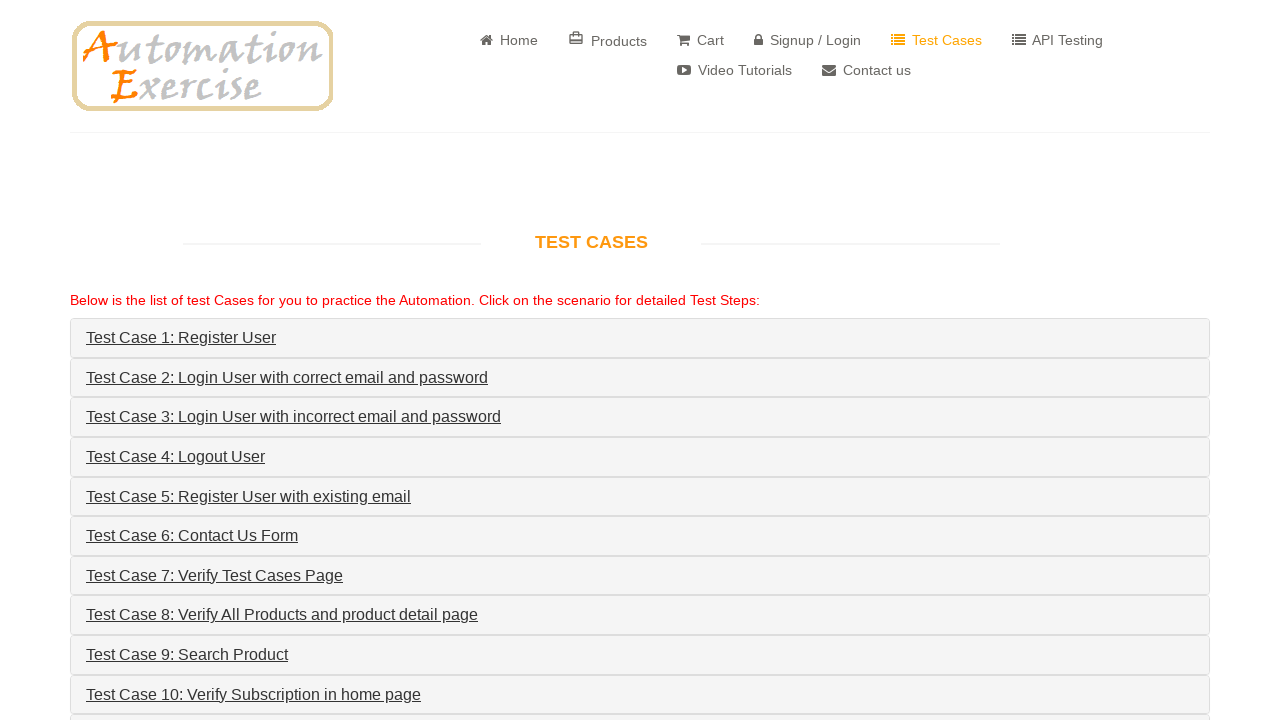

Verified Test Cases page loaded with TEST CASES header visible
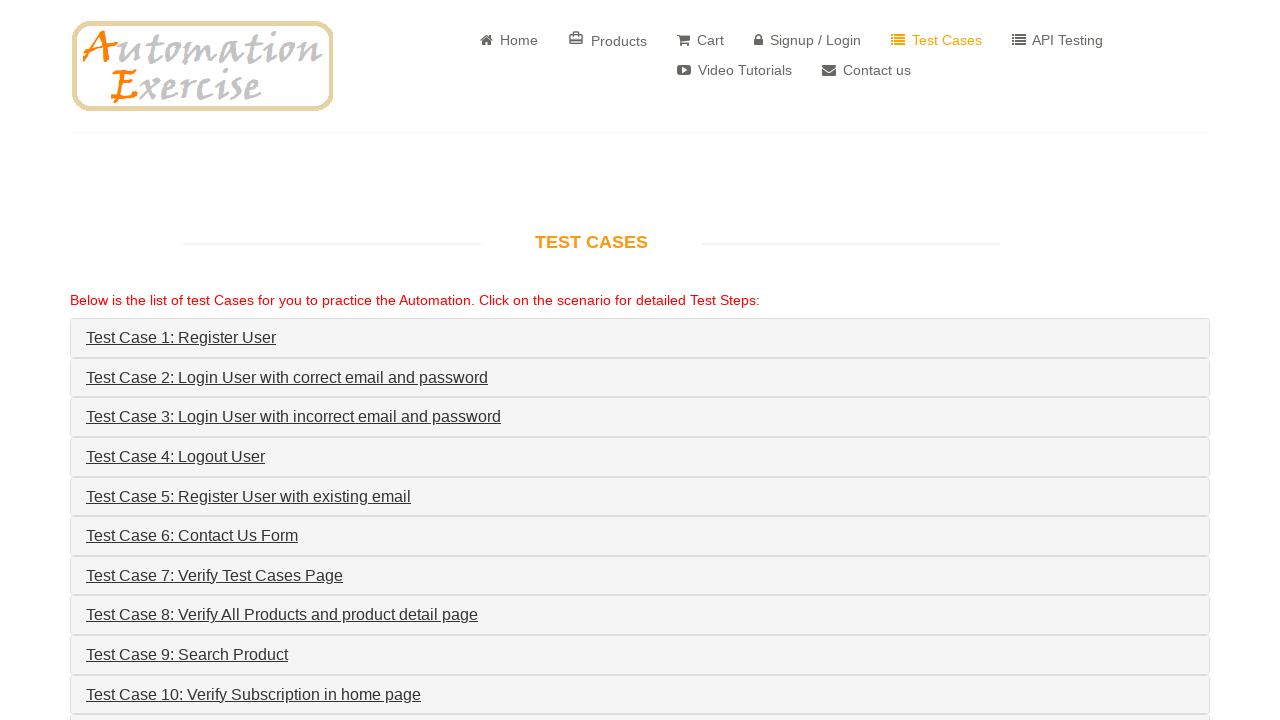

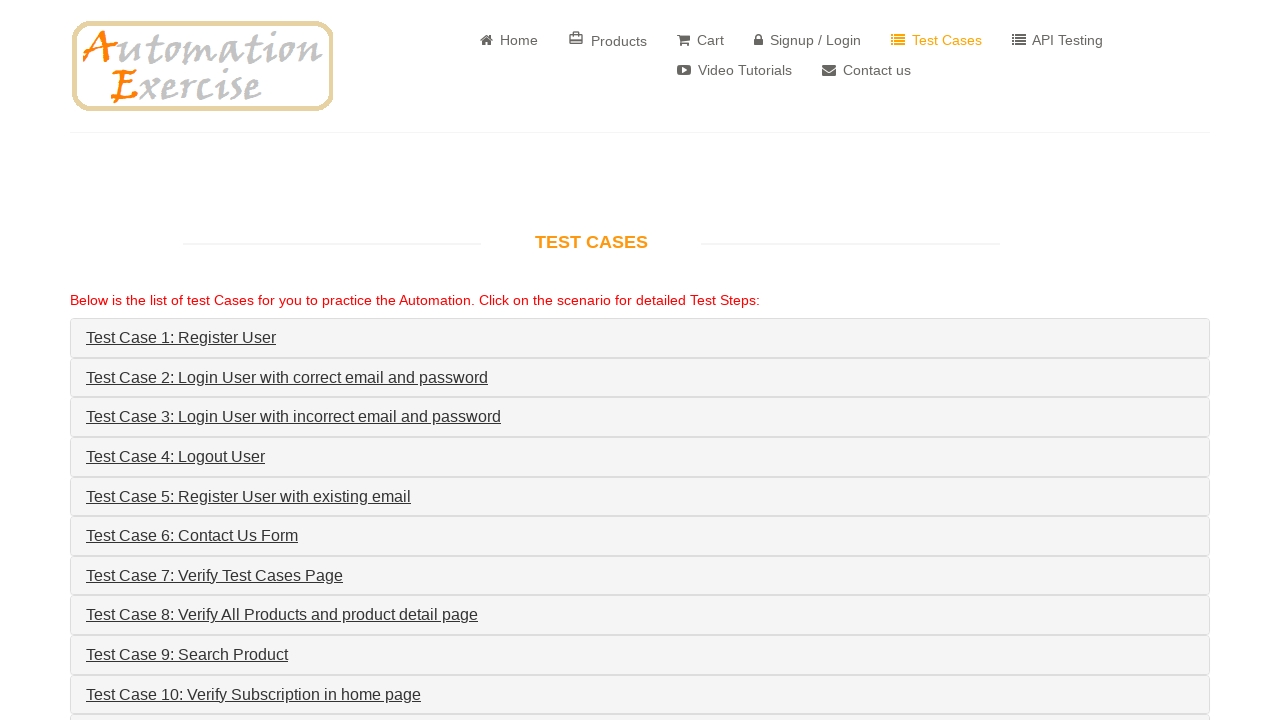